Navigates to a personal website and verifies that the header element exists and retrieves its text content

Starting URL: https://www.georgeveropoulos.com

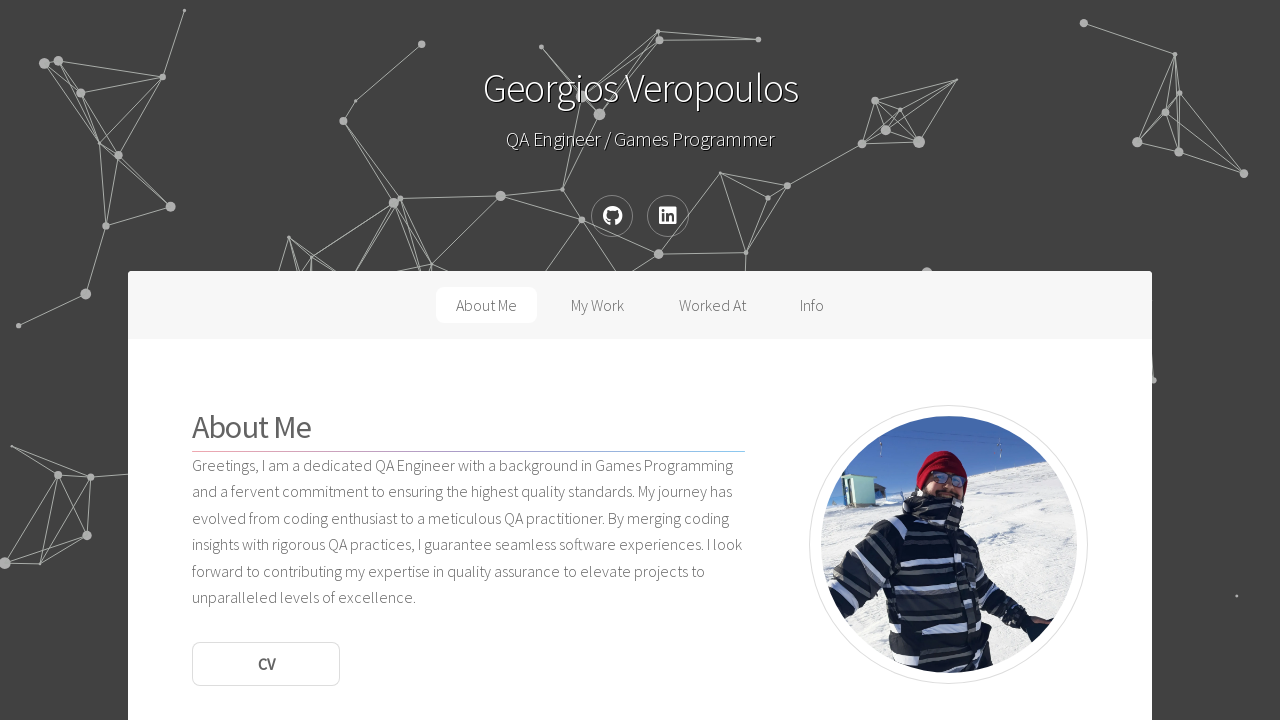

Navigated to https://www.georgeveropoulos.com
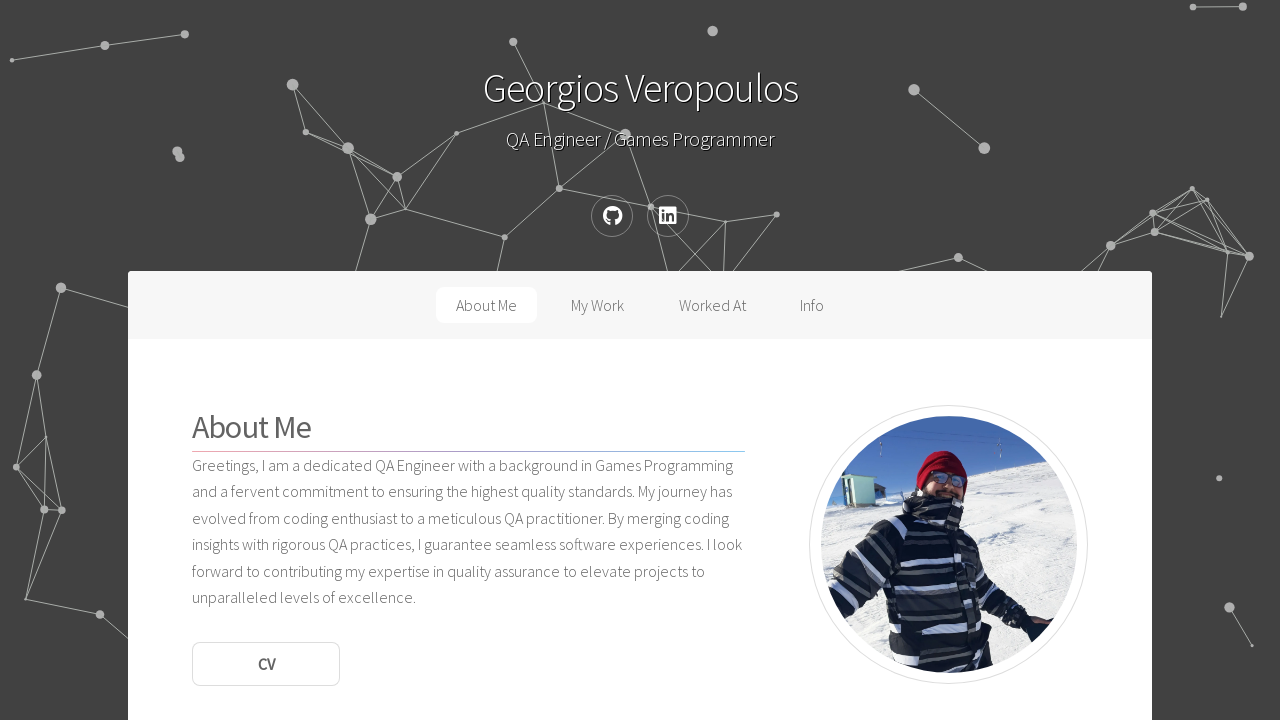

Header element (#header) is visible
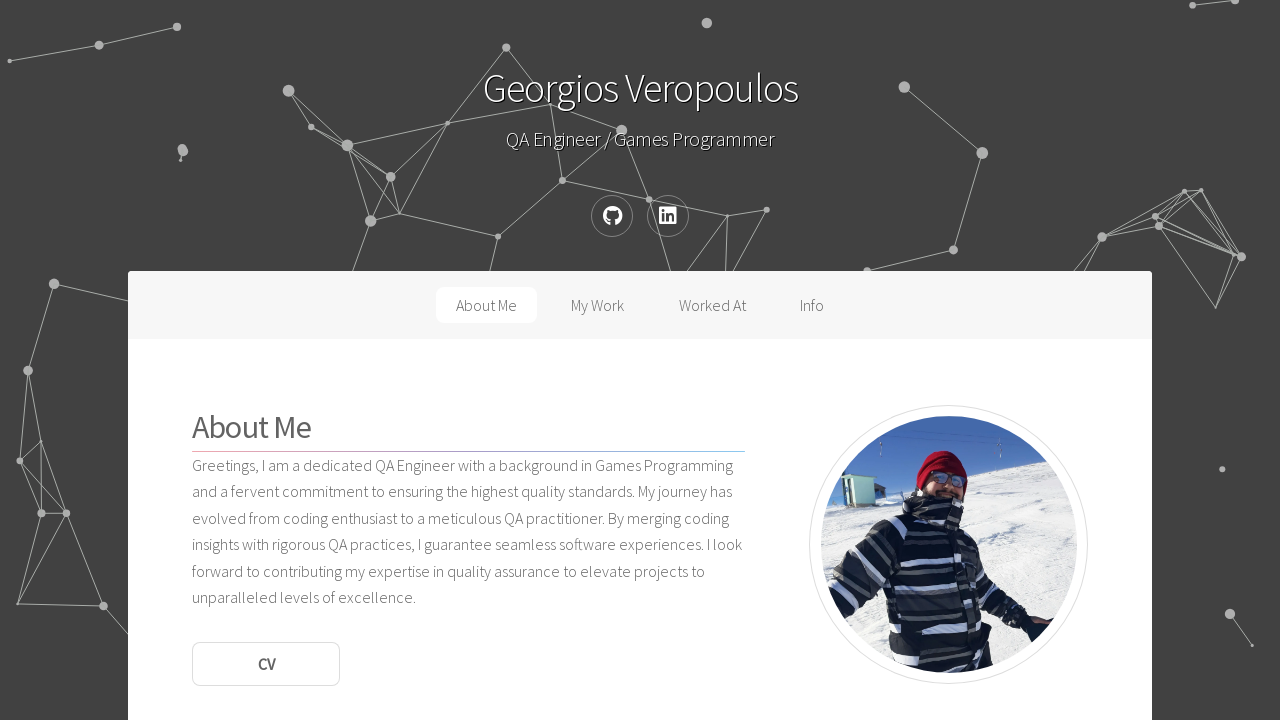

Retrieved header text content: 
						Georgios Veropoulos
						QA Engineer / Games Programmer
							
								GitHub
								LinkedIn
							
						
					
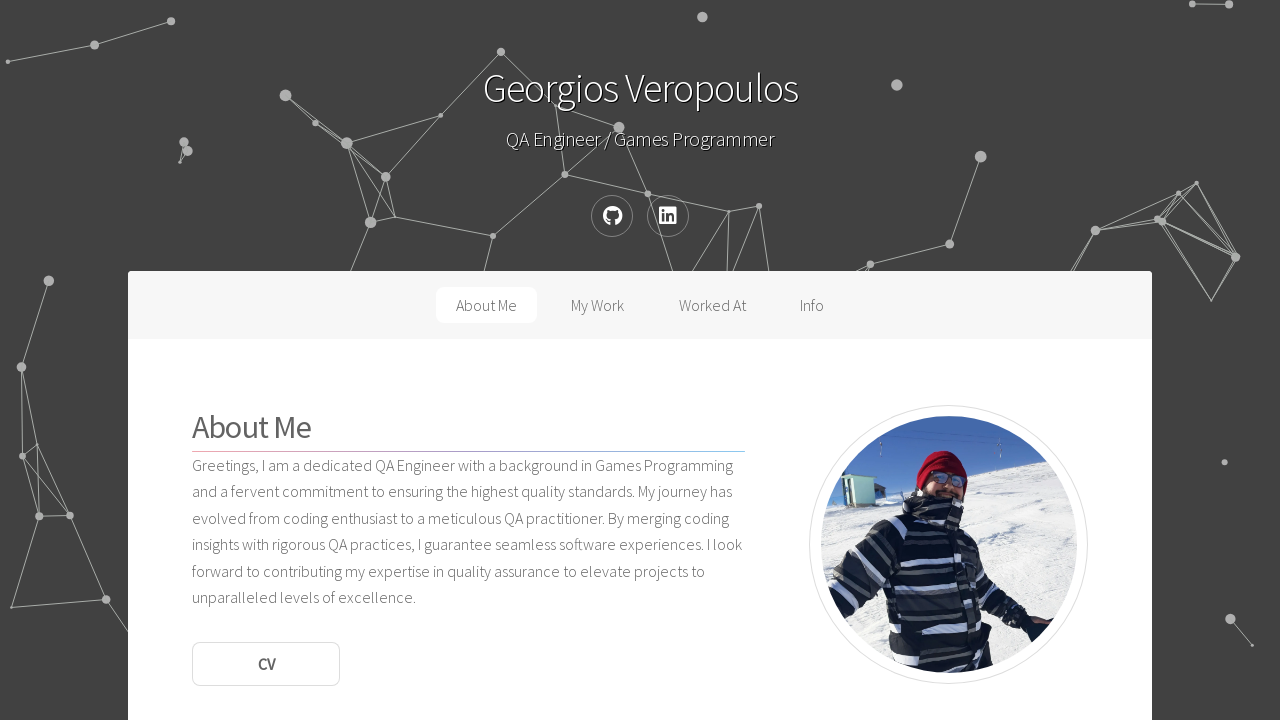

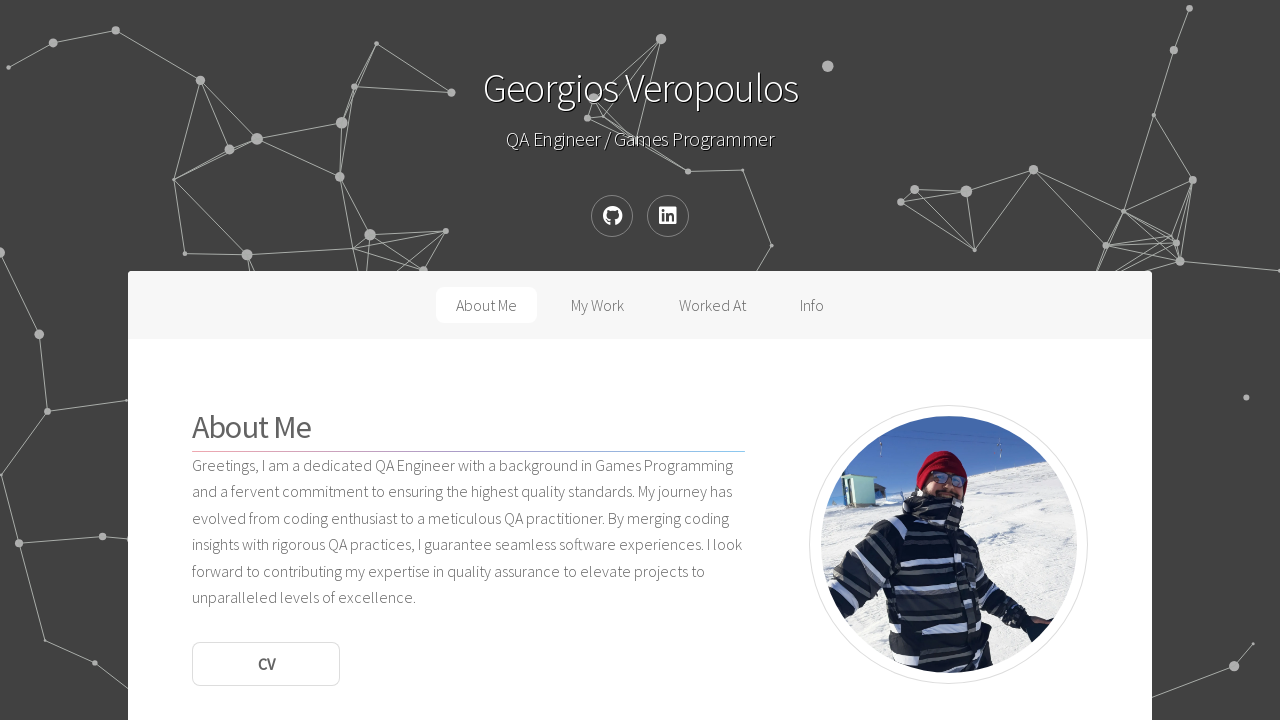